Navigates to a product page on DemoBlaze store and adds the item to the shopping cart

Starting URL: https://www.demoblaze.com/prod.html?idp_=4#

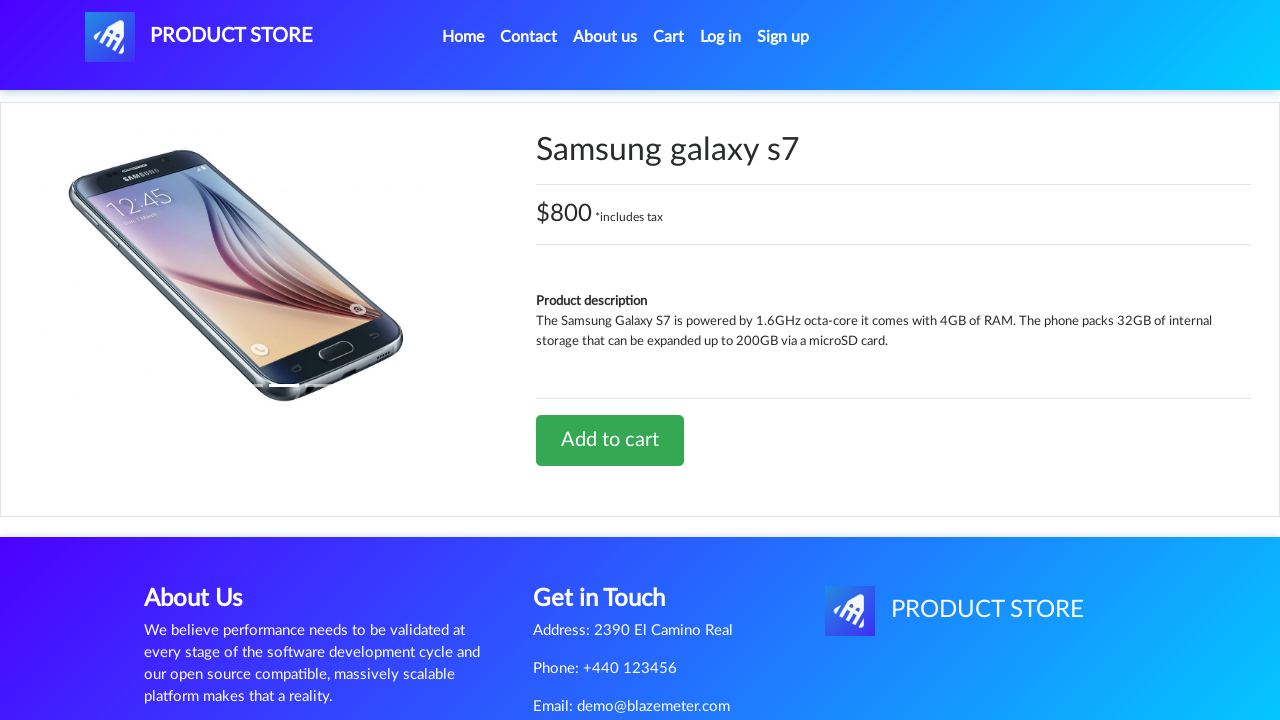

Clicked 'Add to cart' button on product page at (610, 440) on .btn.btn-success.btn-lg
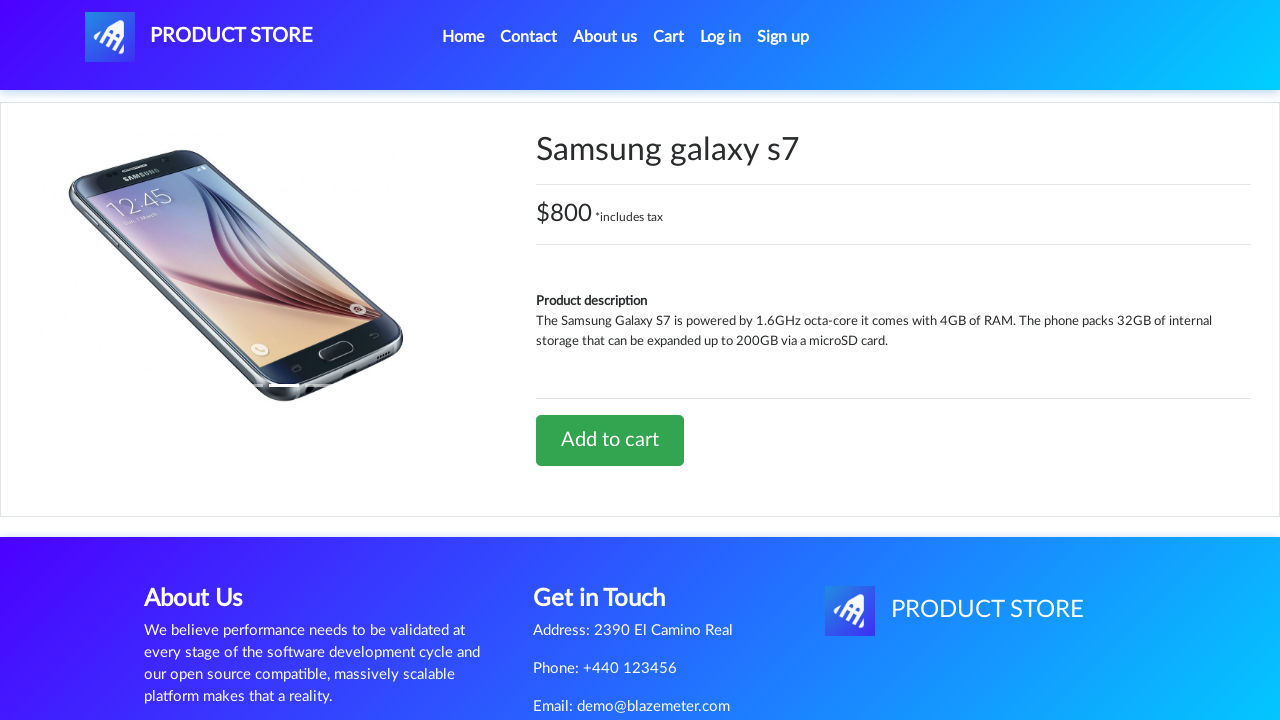

Accepted alert confirmation after adding item to cart
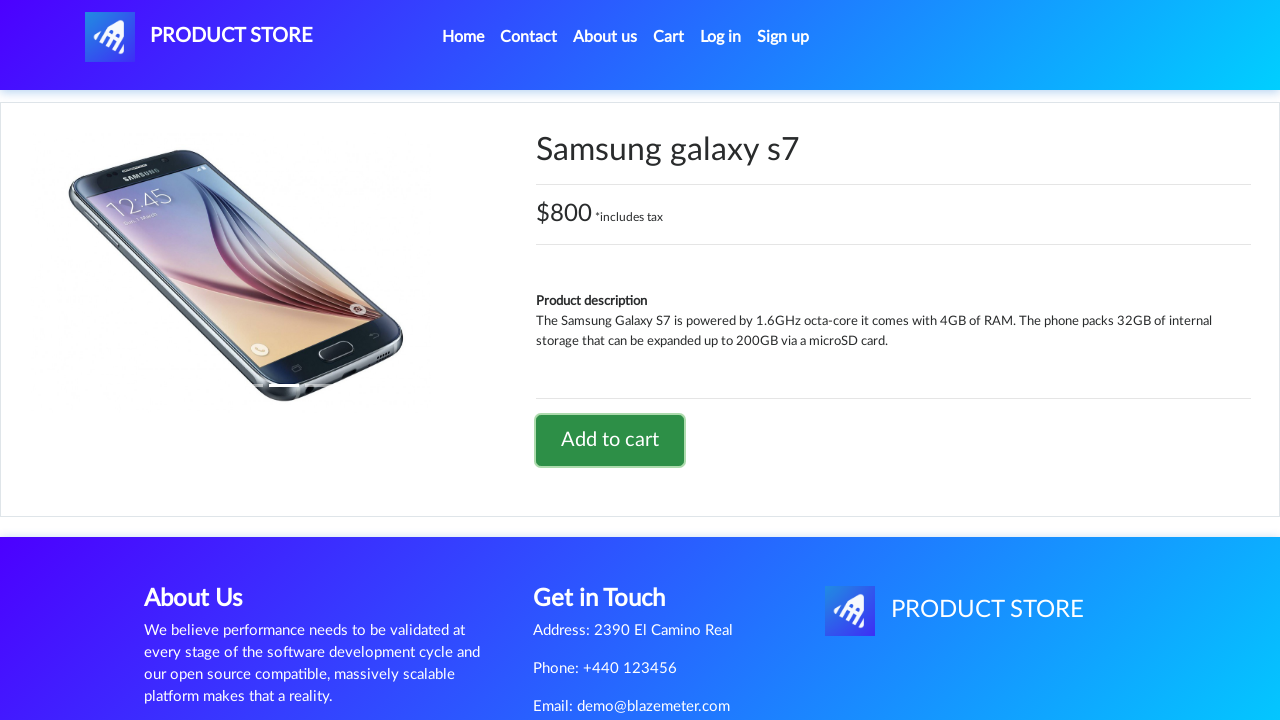

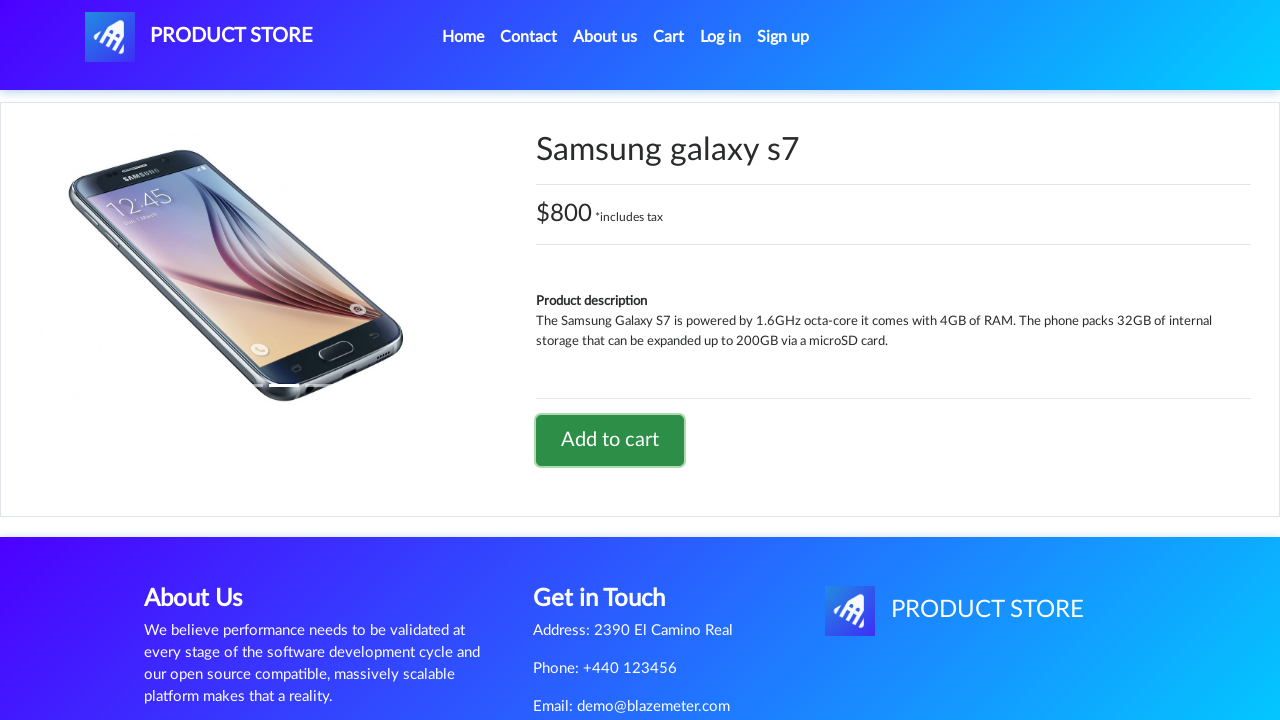